Tests hover functionality by hovering over an avatar element and verifying that a caption becomes visible when hovering.

Starting URL: http://the-internet.herokuapp.com/hovers

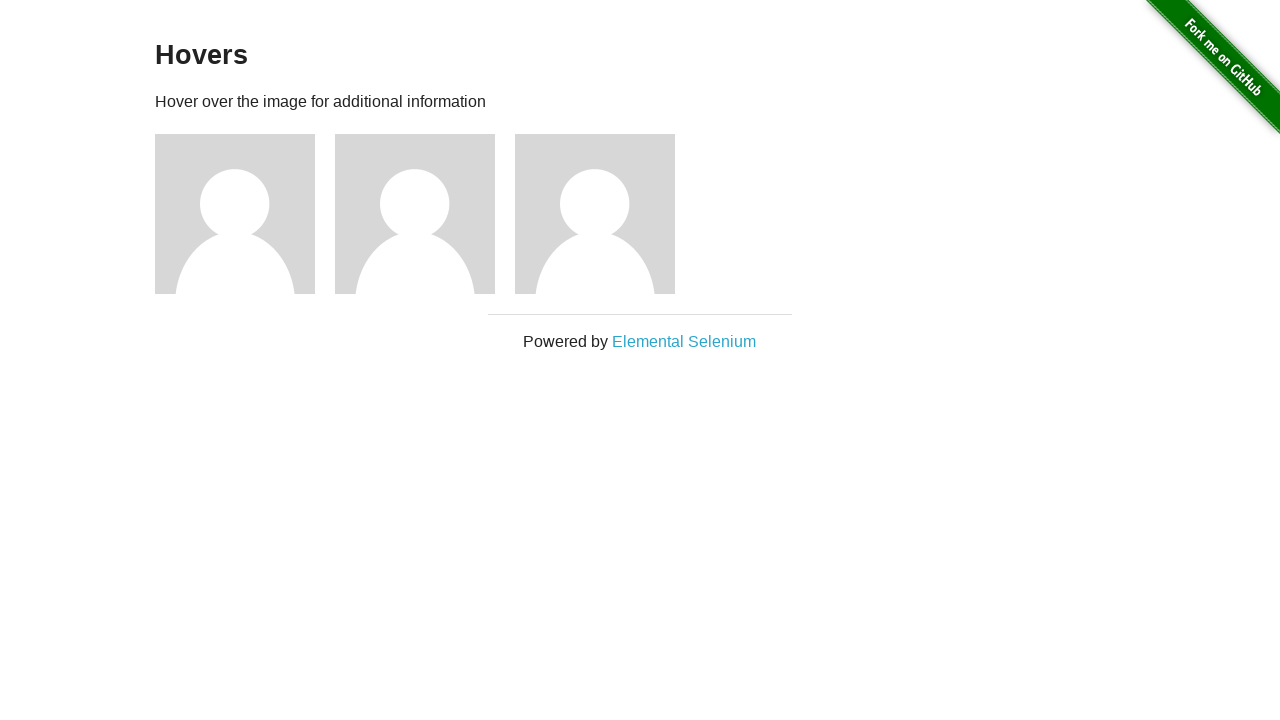

Located first avatar figure element
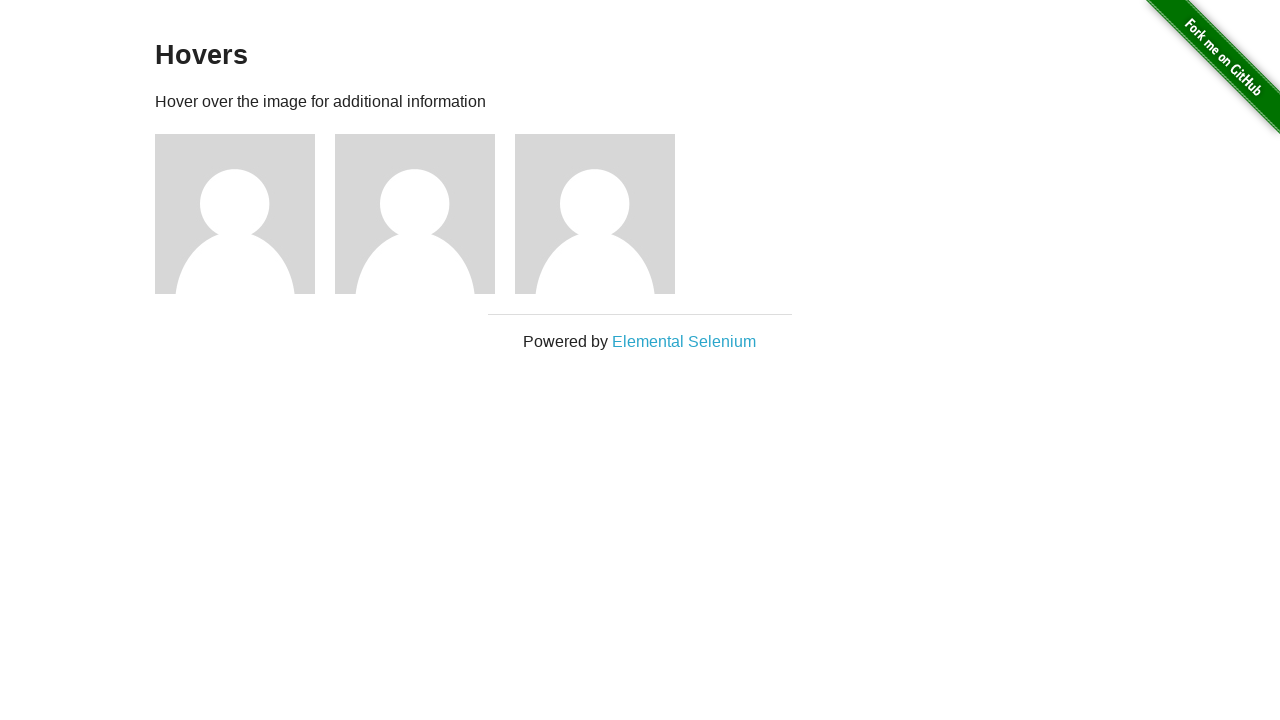

Hovered over avatar element to trigger caption display at (245, 214) on .figure >> nth=0
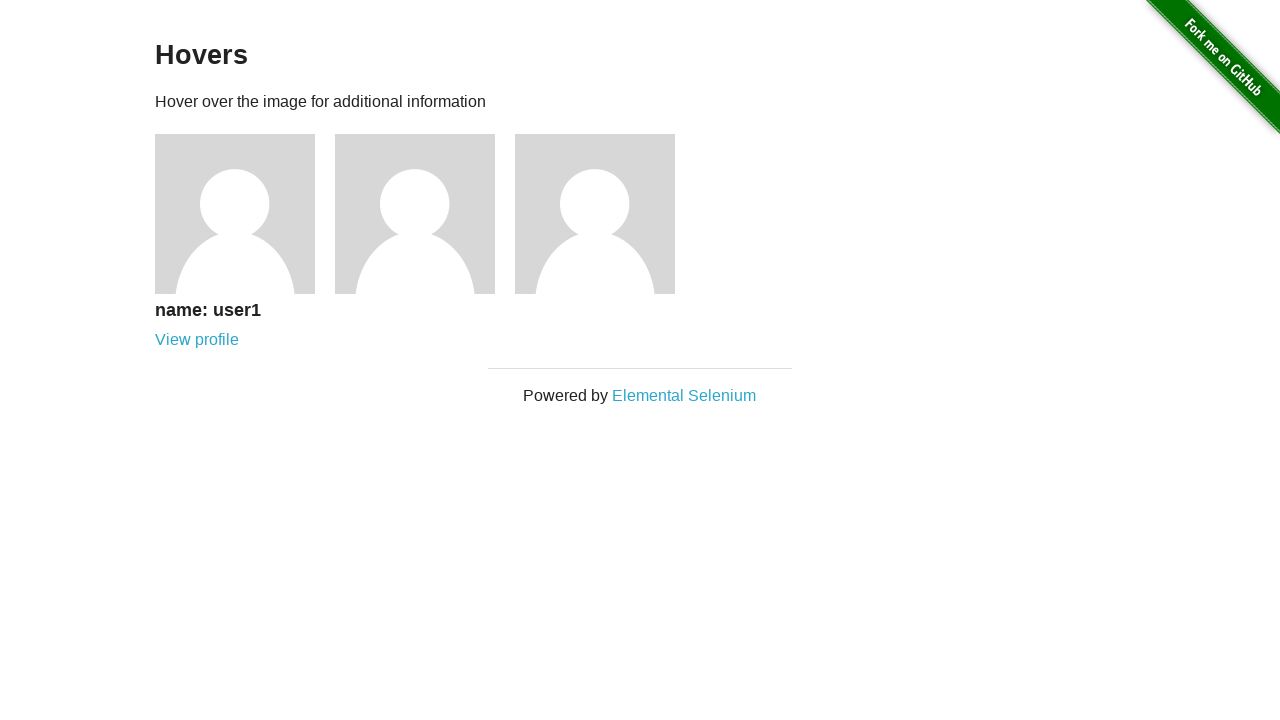

Located caption element
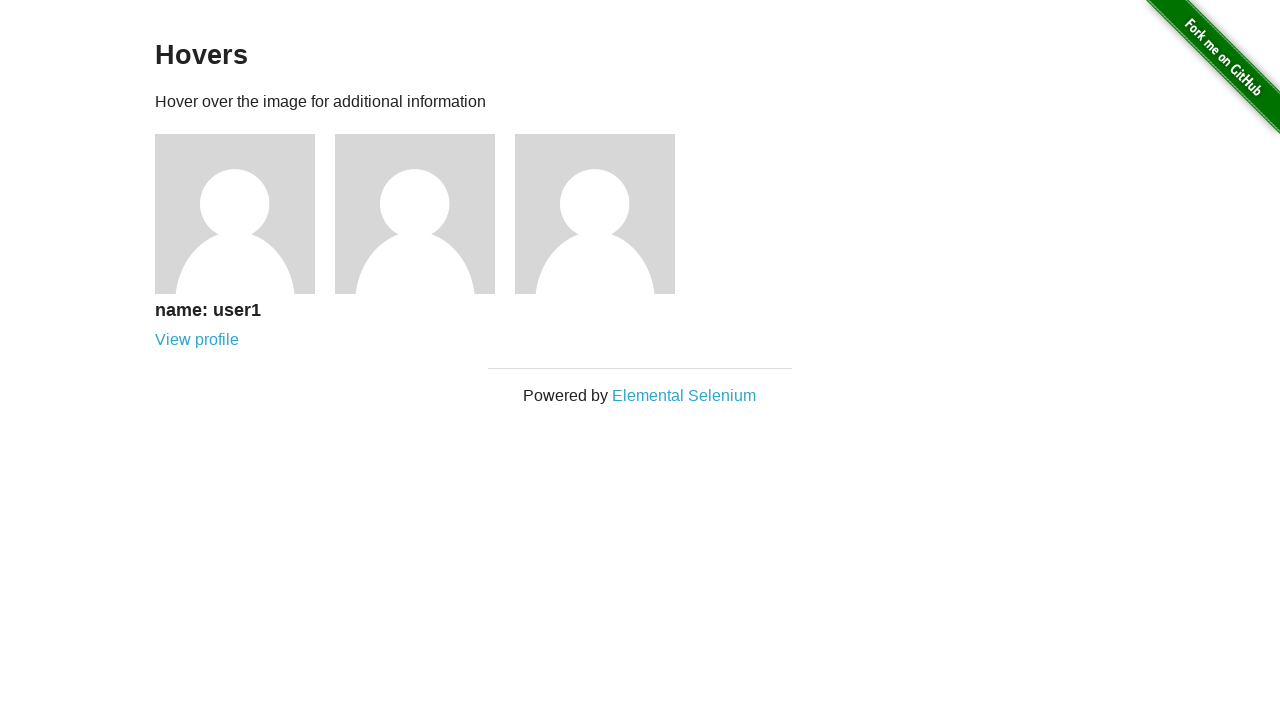

Verified caption is visible after hover
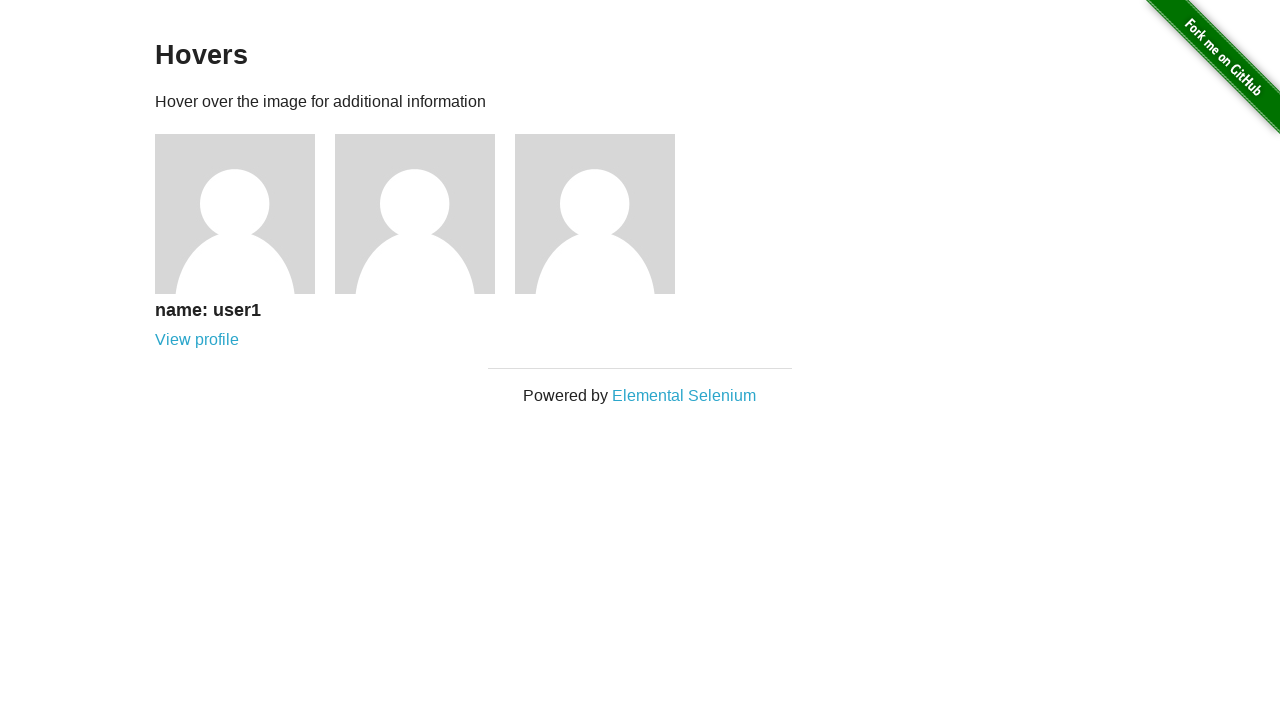

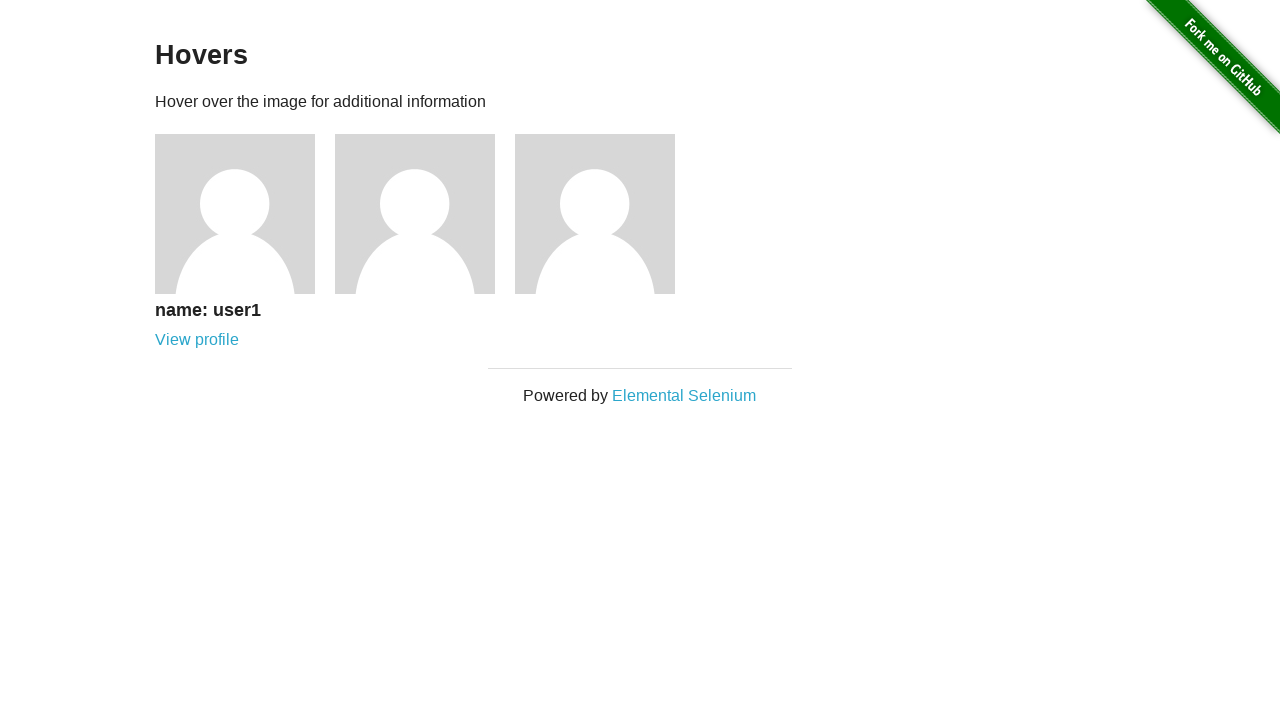